Tests the text box form on DemoQA by filling in name, email, current address, and permanent address fields, then submitting the form.

Starting URL: https://demoqa.com/text-box

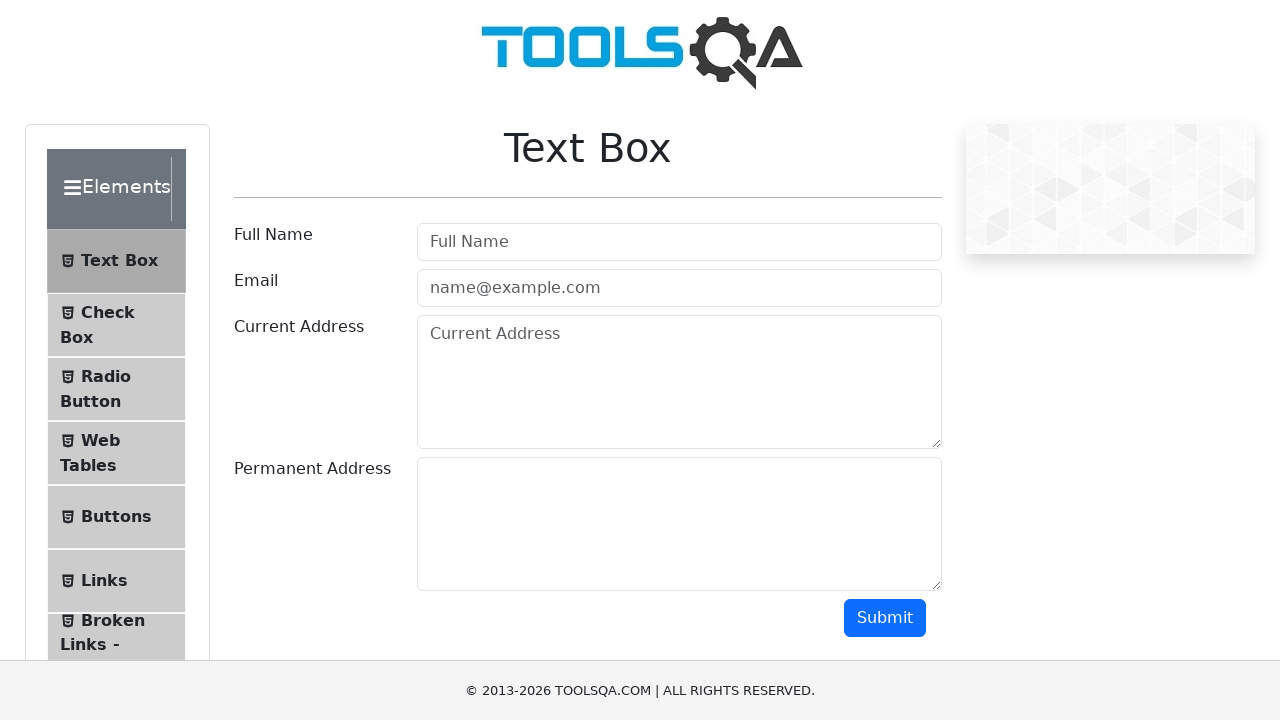

Filled username field with 'Rodrigo' on //input[contains(@id,'userName')]
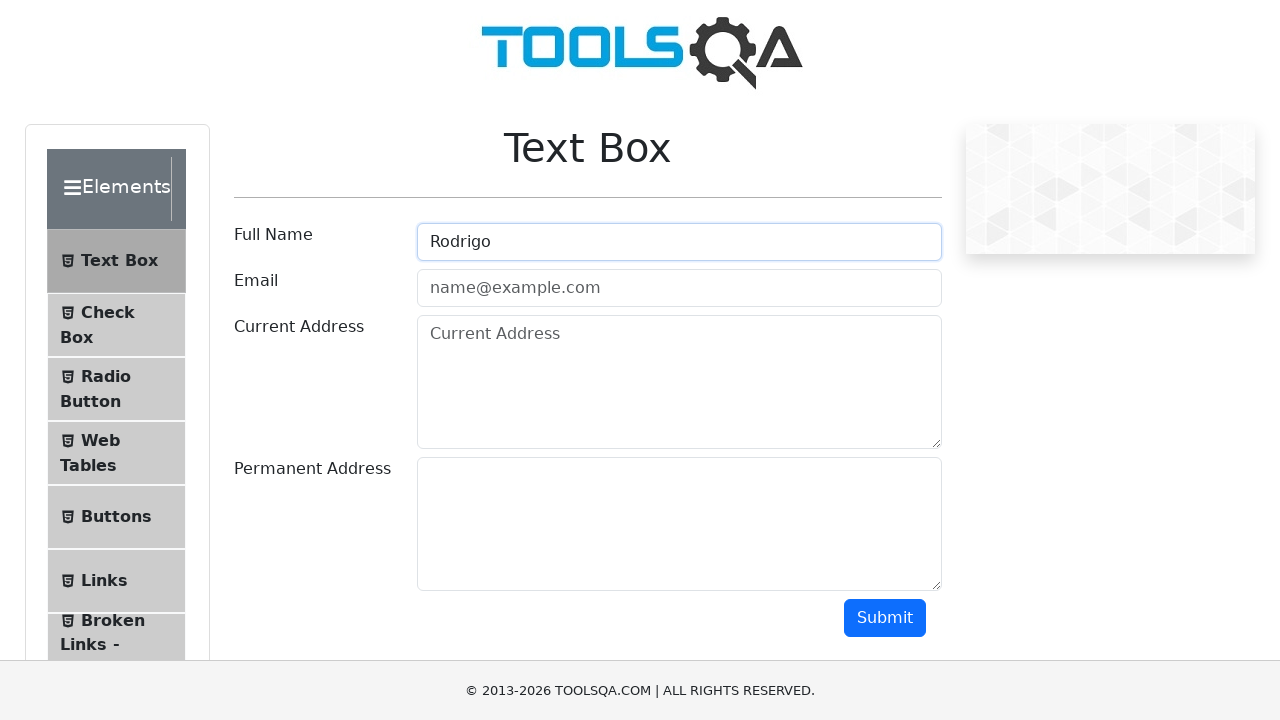

Filled email field with 'Rodrigo@gmail.com' on //input[contains(@id,'userEmail')]
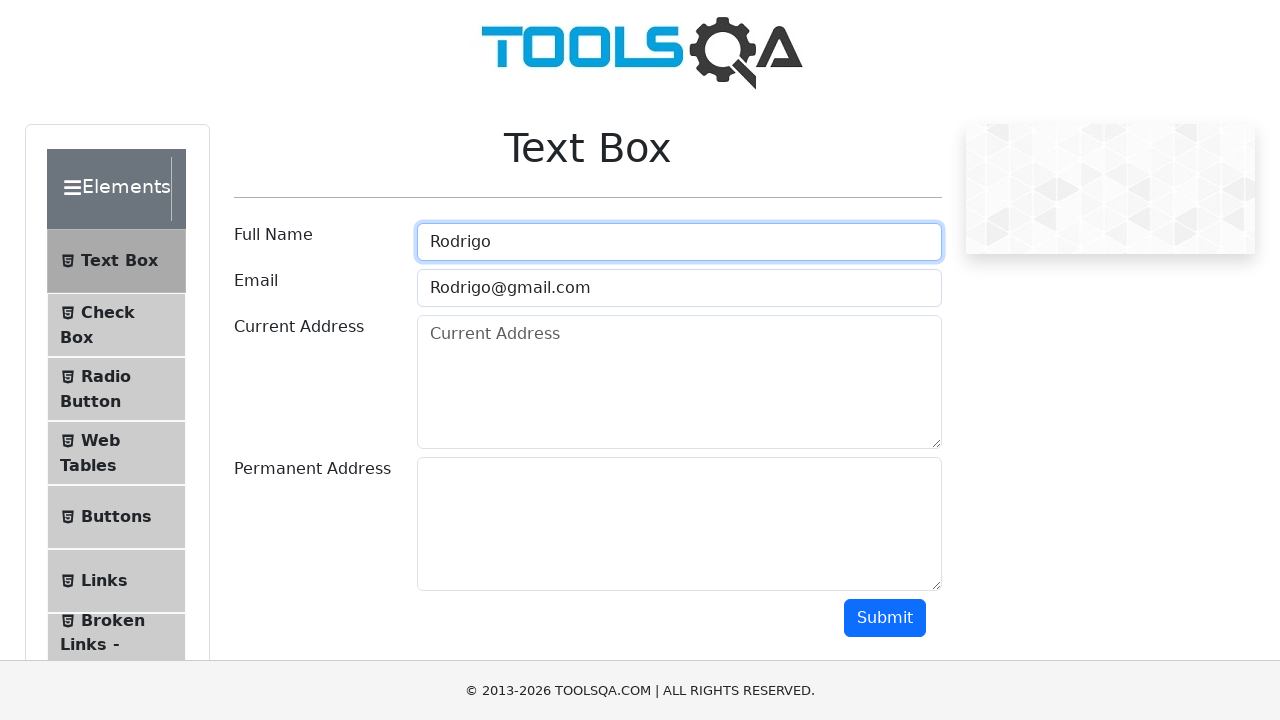

Filled current address field with 'Direccion a' on //textarea[contains(@id,'currentAddress')]
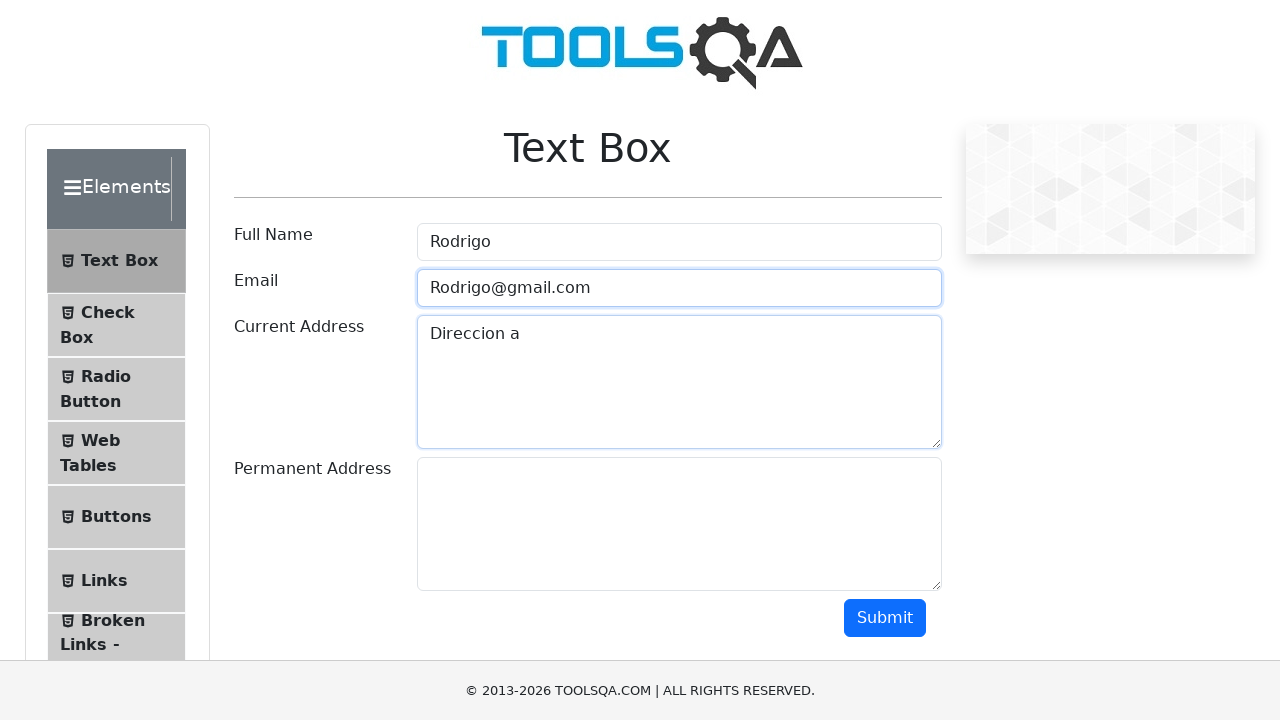

Filled permanent address field with 'Direccion b' on //textarea[contains(@id,'permanentAddress')]
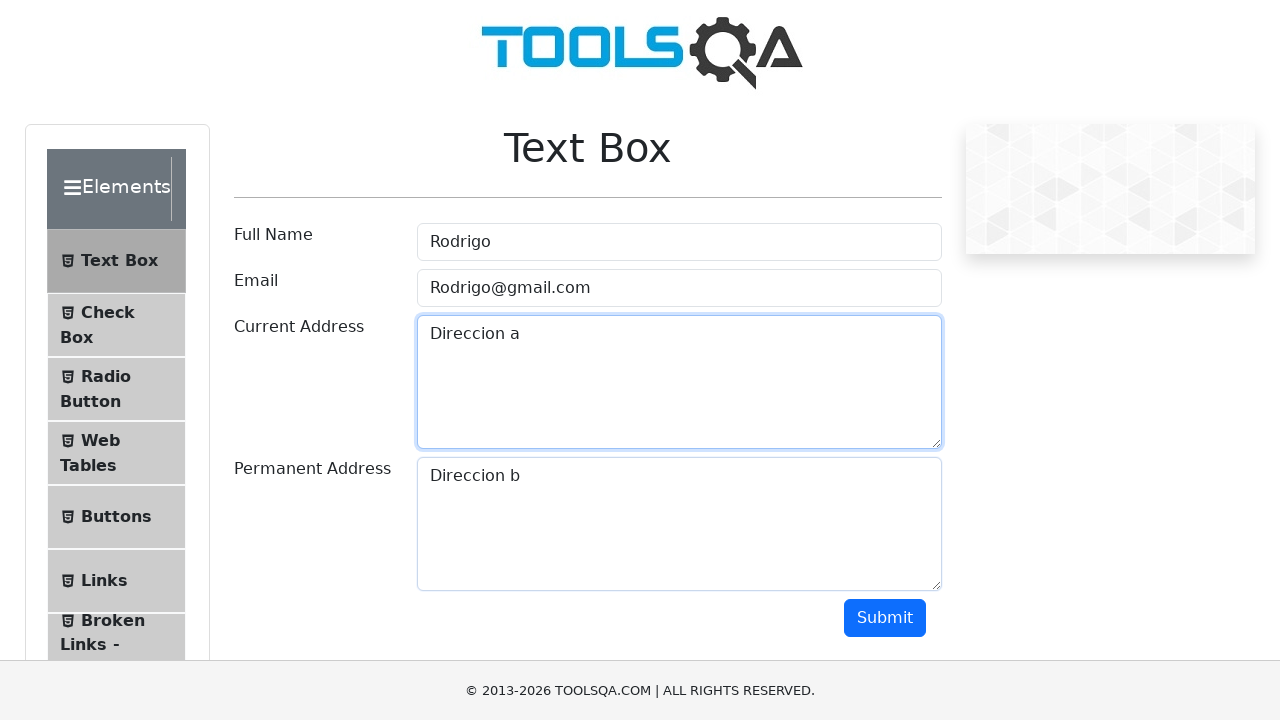

Scrolled down to make submit button visible
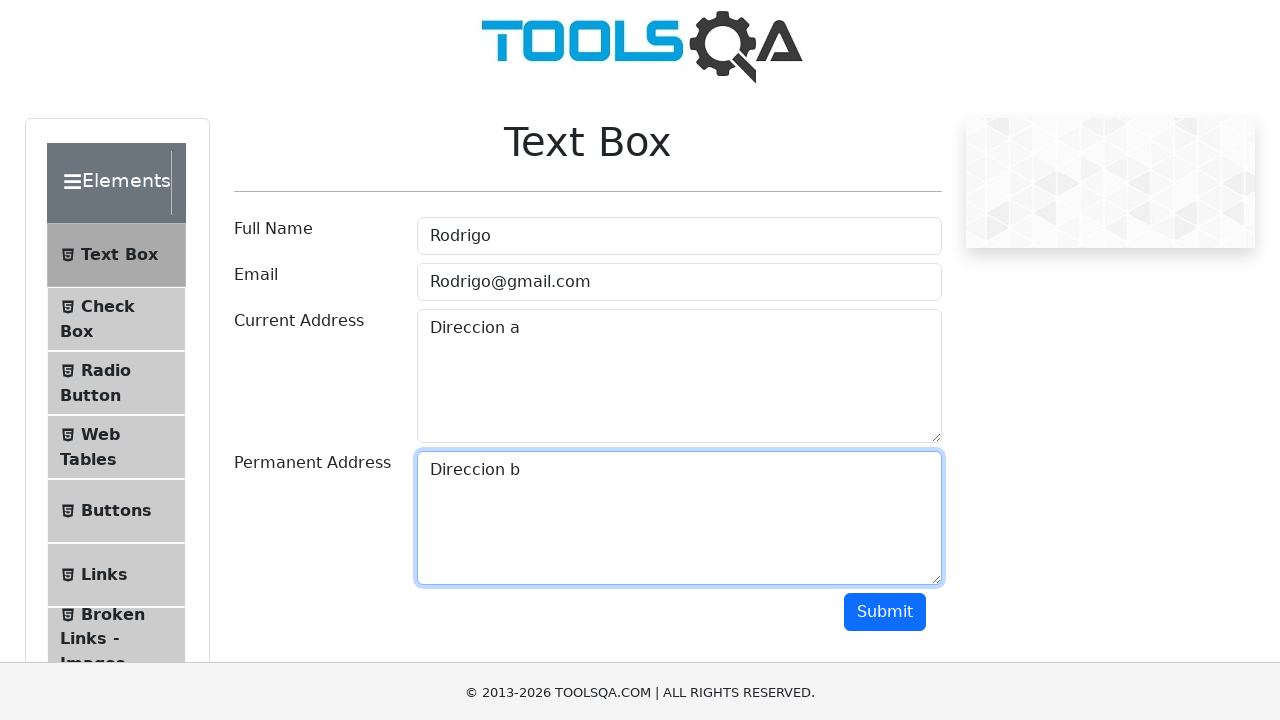

Clicked submit button to submit the form at (885, 418) on xpath=//button[contains(@id,'submit')]
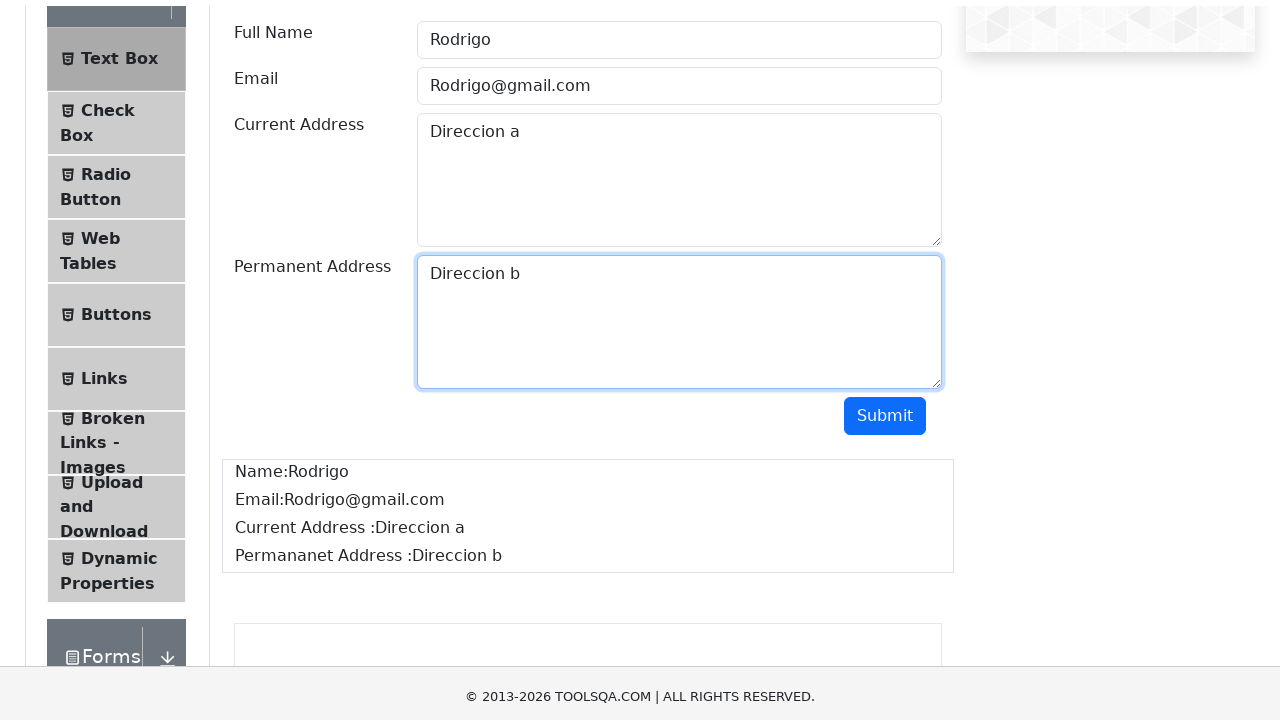

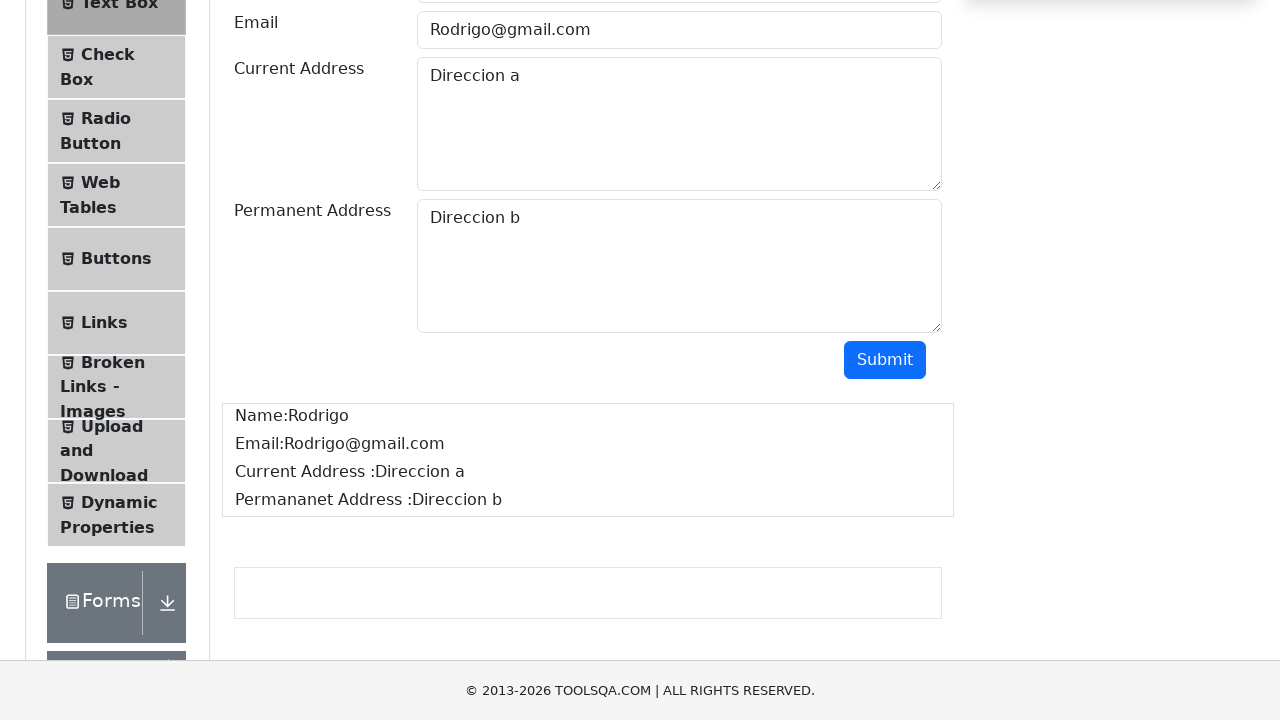